Tests right-click functionality on a button by performing a context click and verifying that the expected message appears confirming the right click action.

Starting URL: https://demoqa.com/buttons

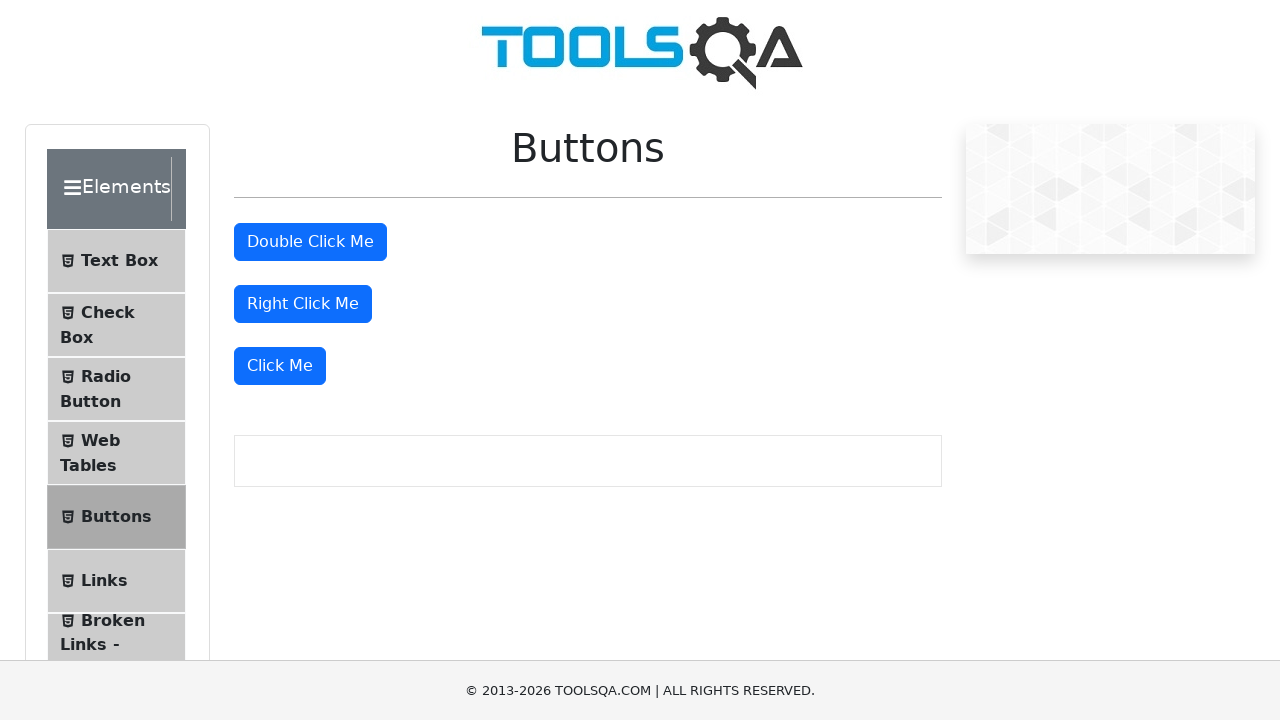

Located 'Right Click Me' button
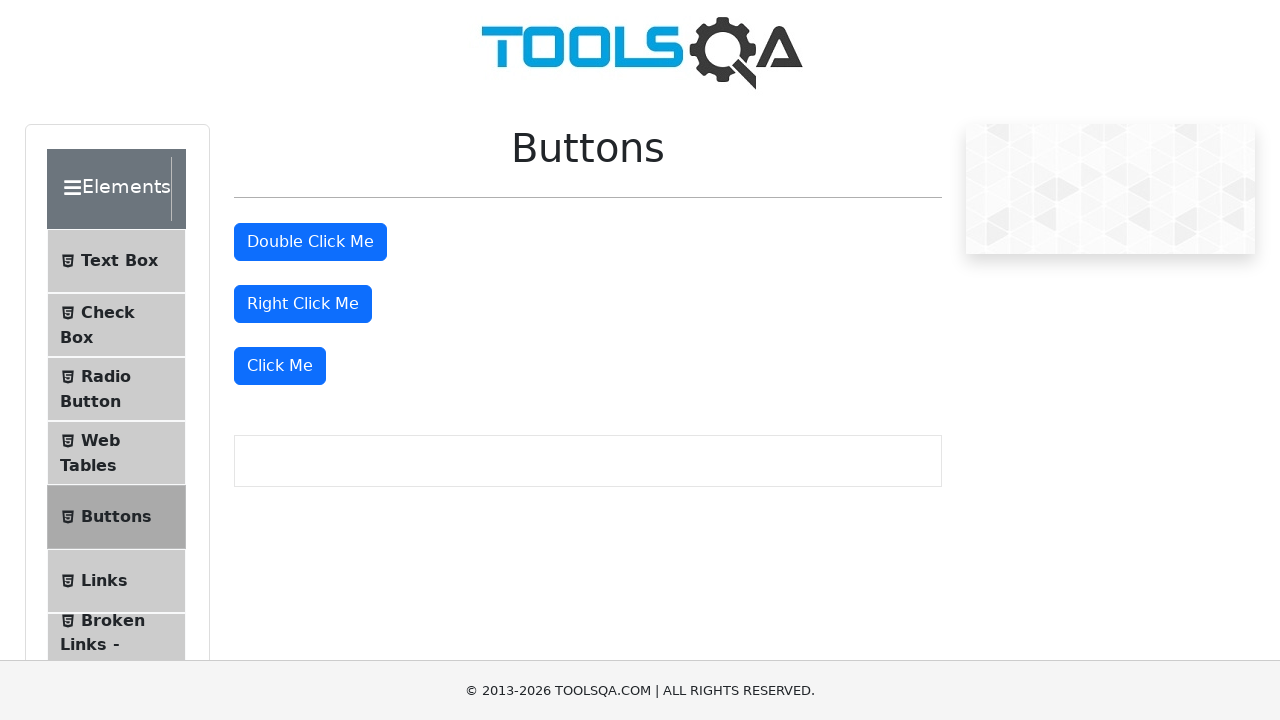

Performed right-click on 'Right Click Me' button at (303, 304) on internal:role=button[name="Right Click Me"i]
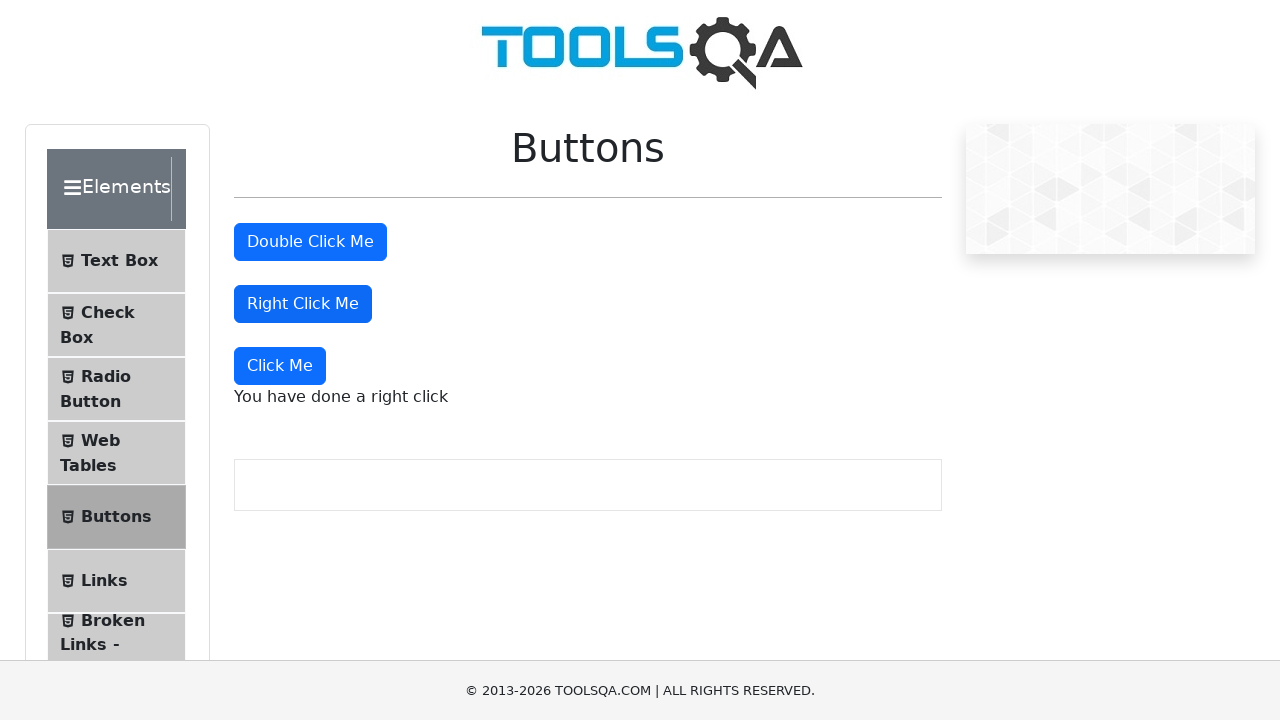

Located right-click message element
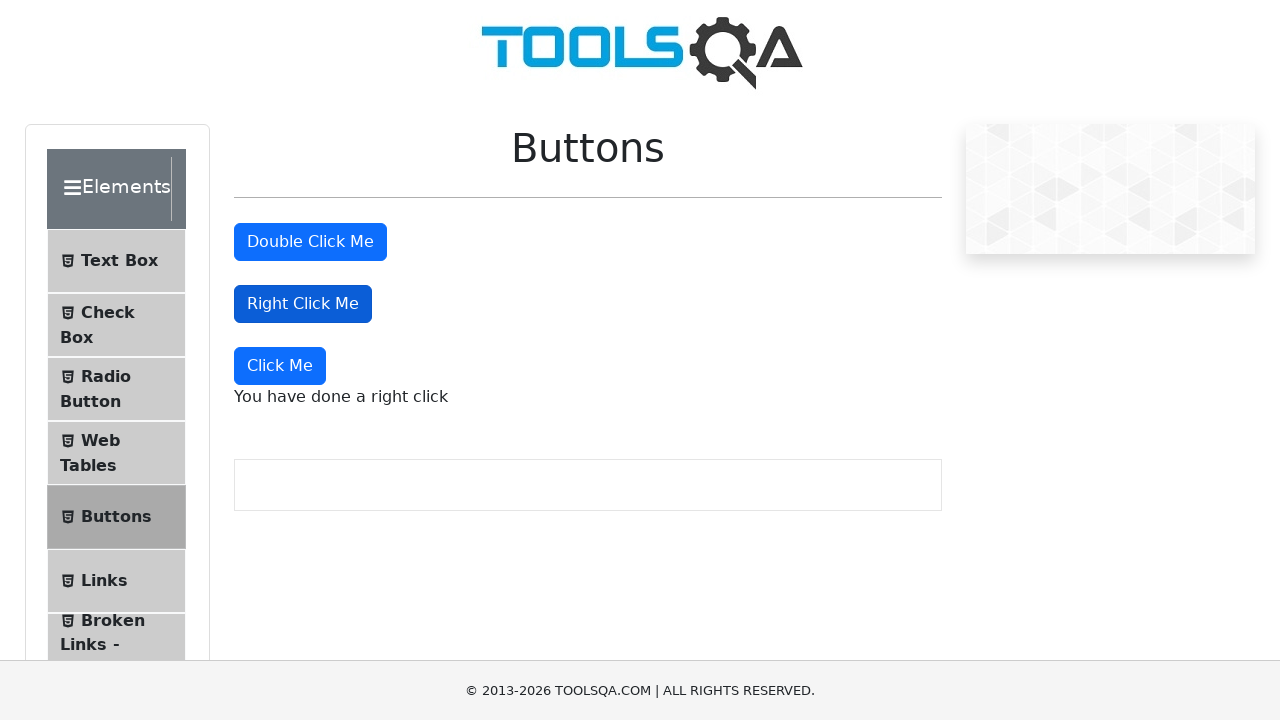

Right-click message became visible
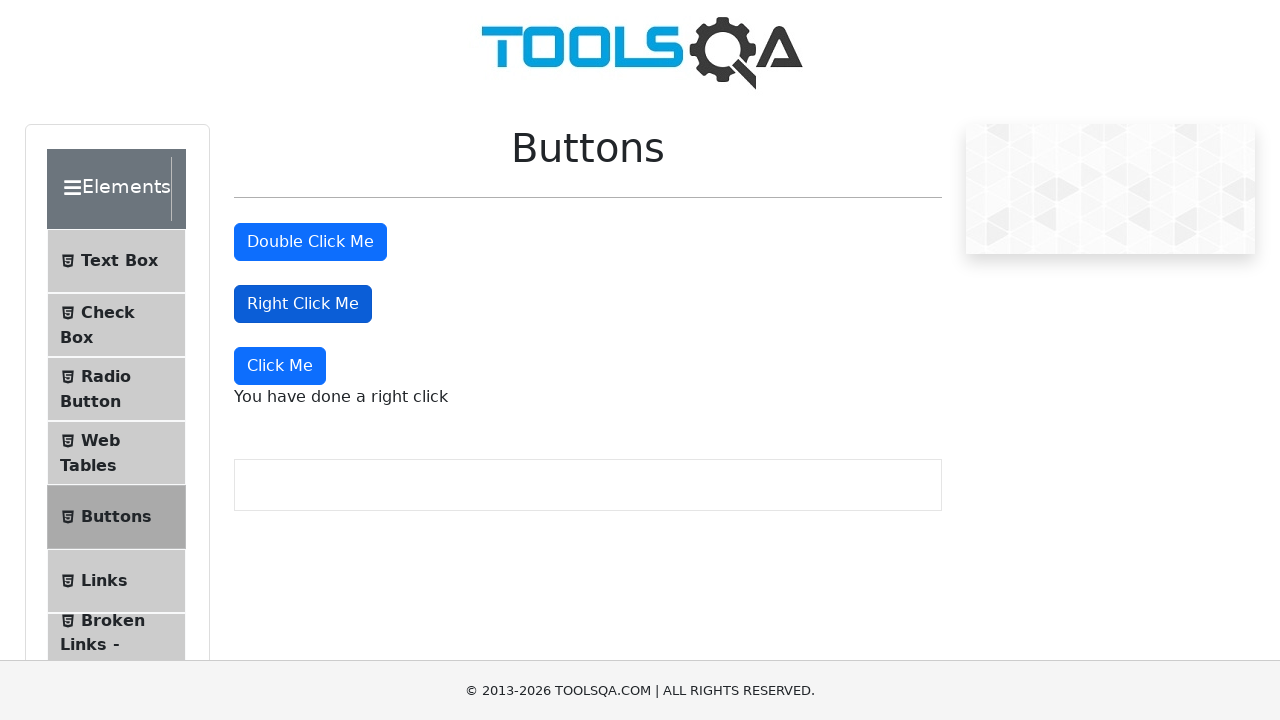

Verified that message contains 'You have done a right click'
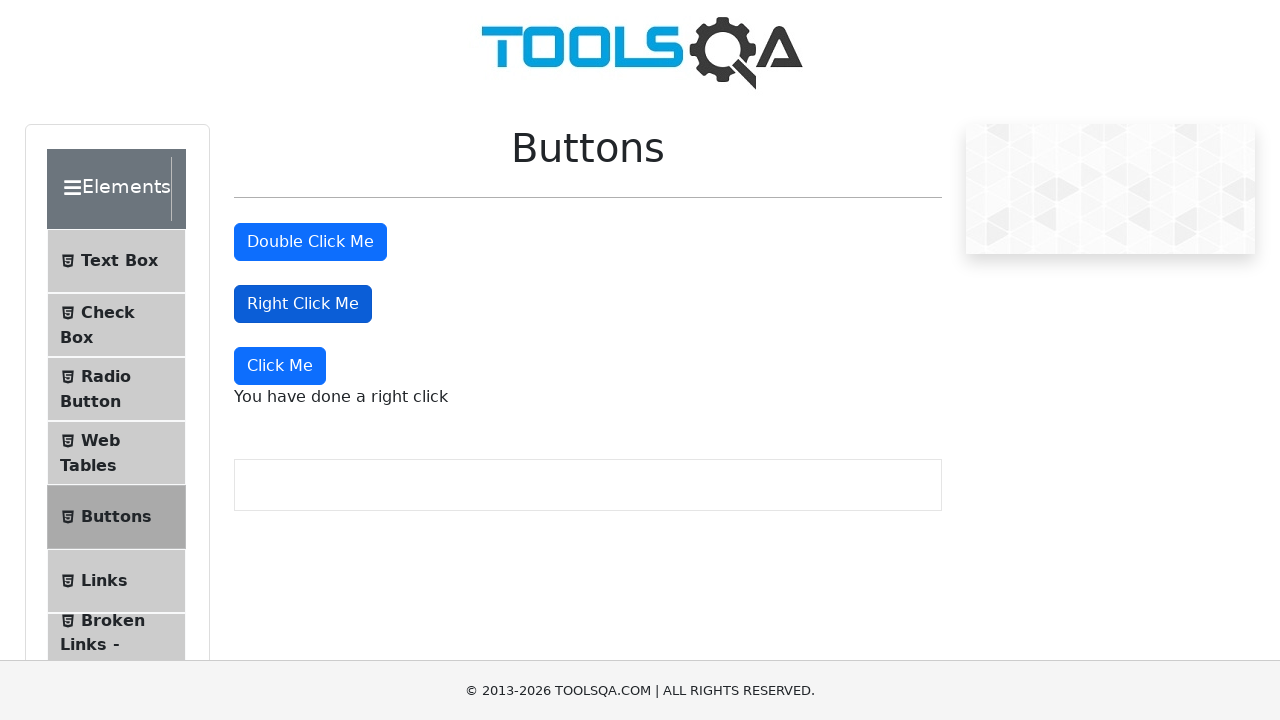

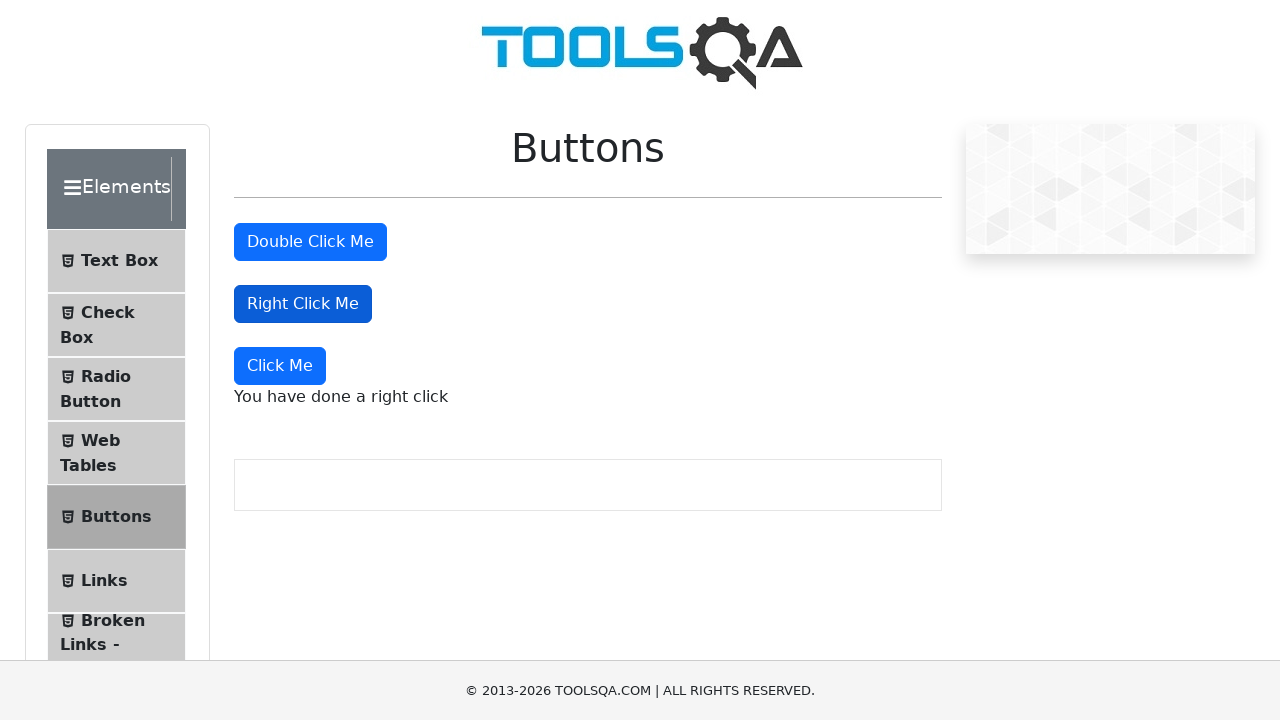